Scrolls to the datepicker element and verifies it is visible

Starting URL: https://testautomationpractice.blogspot.com/

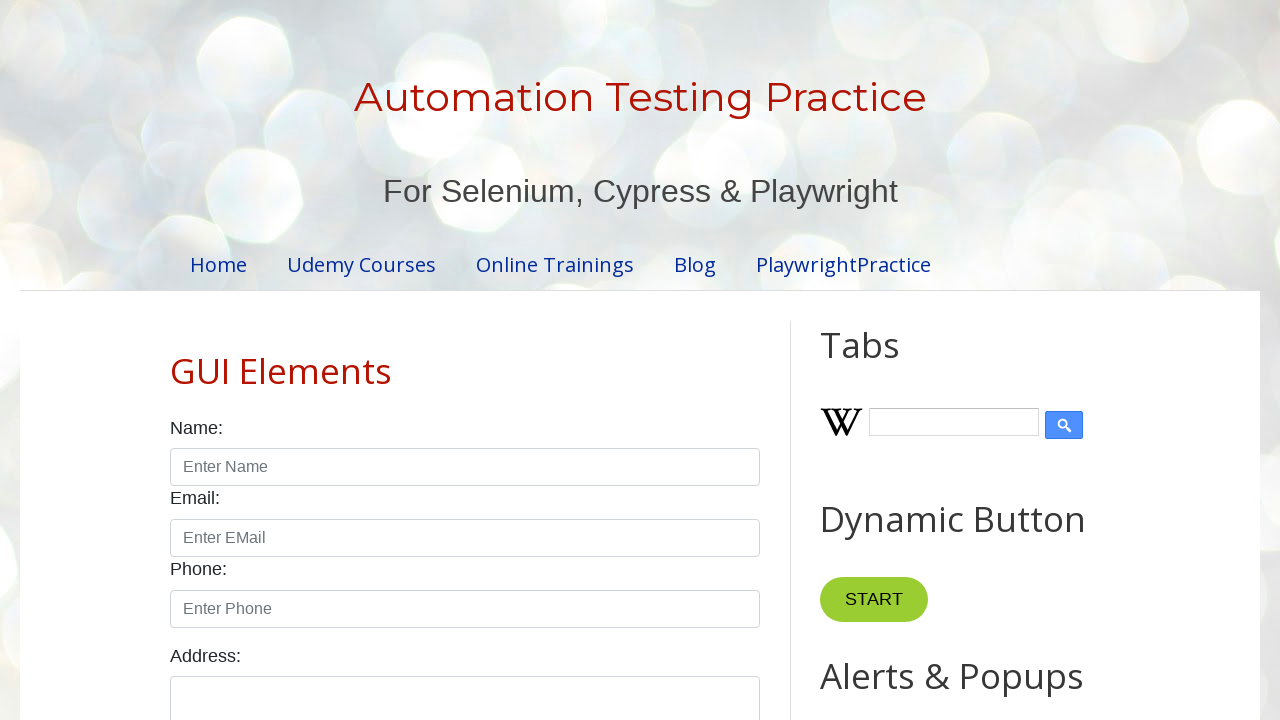

Located datepicker element with ID '#datepicker'
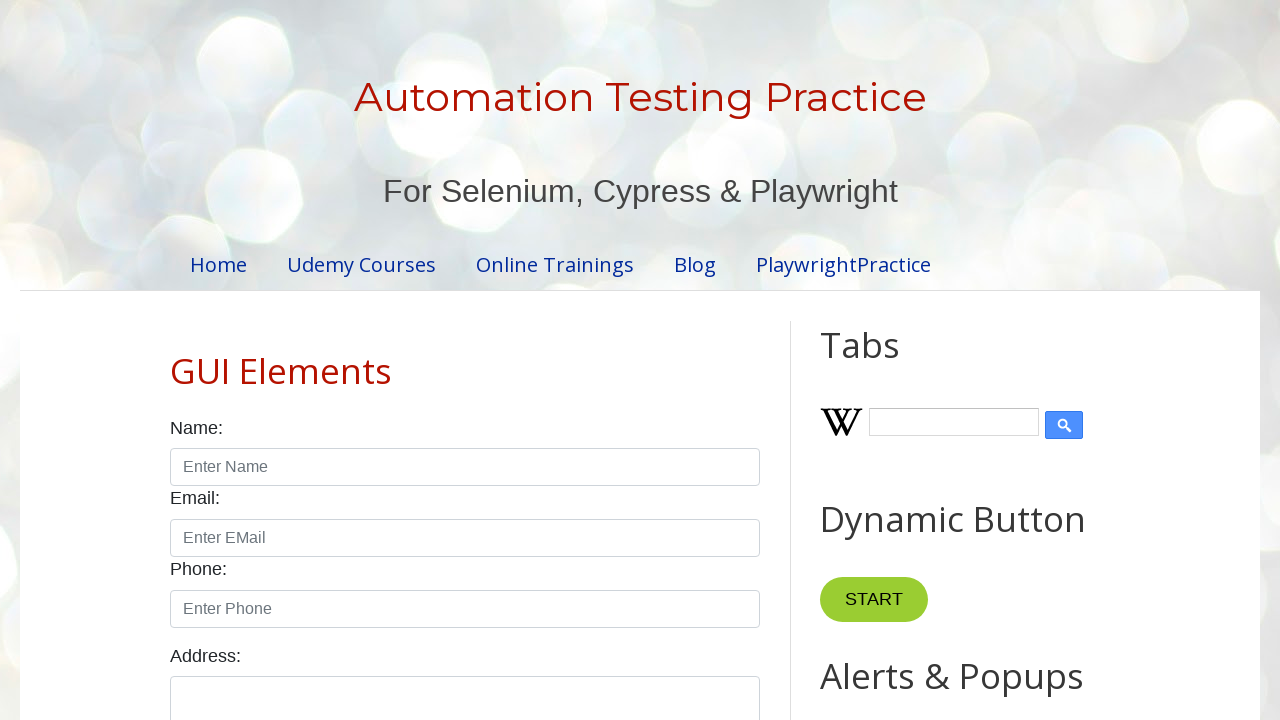

Scrolled datepicker element into view
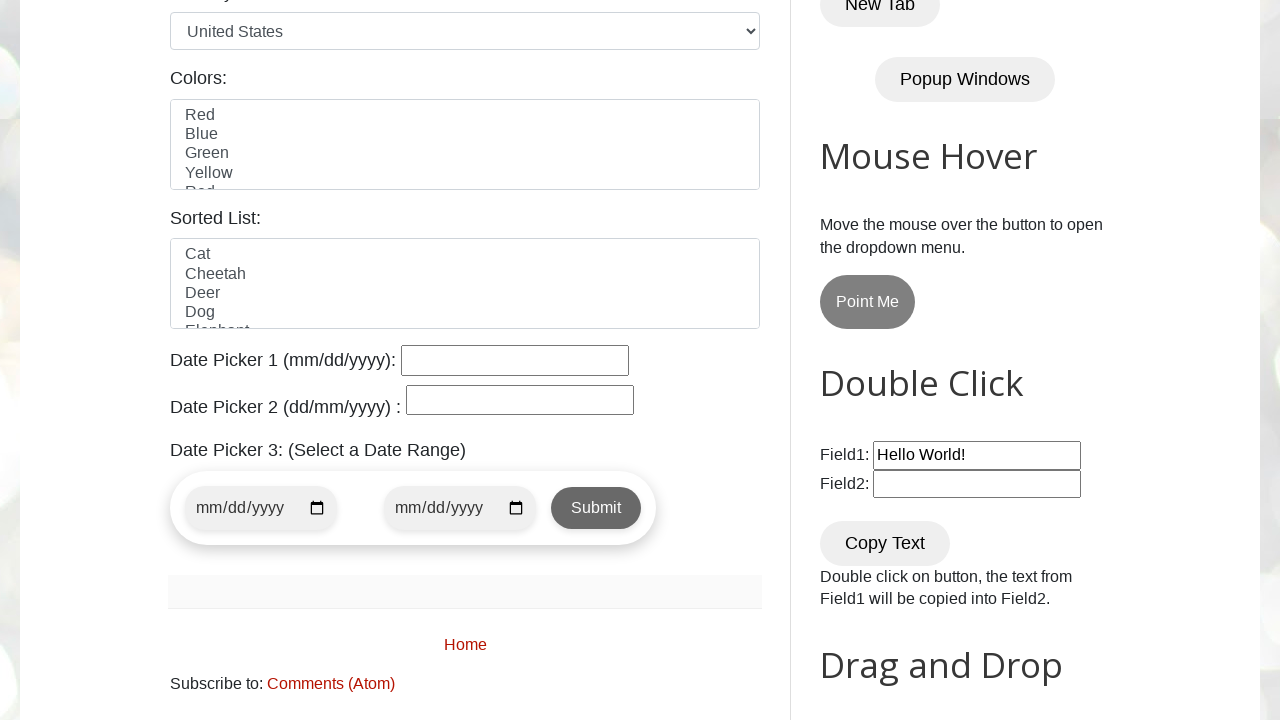

Verified datepicker element is visible on the page
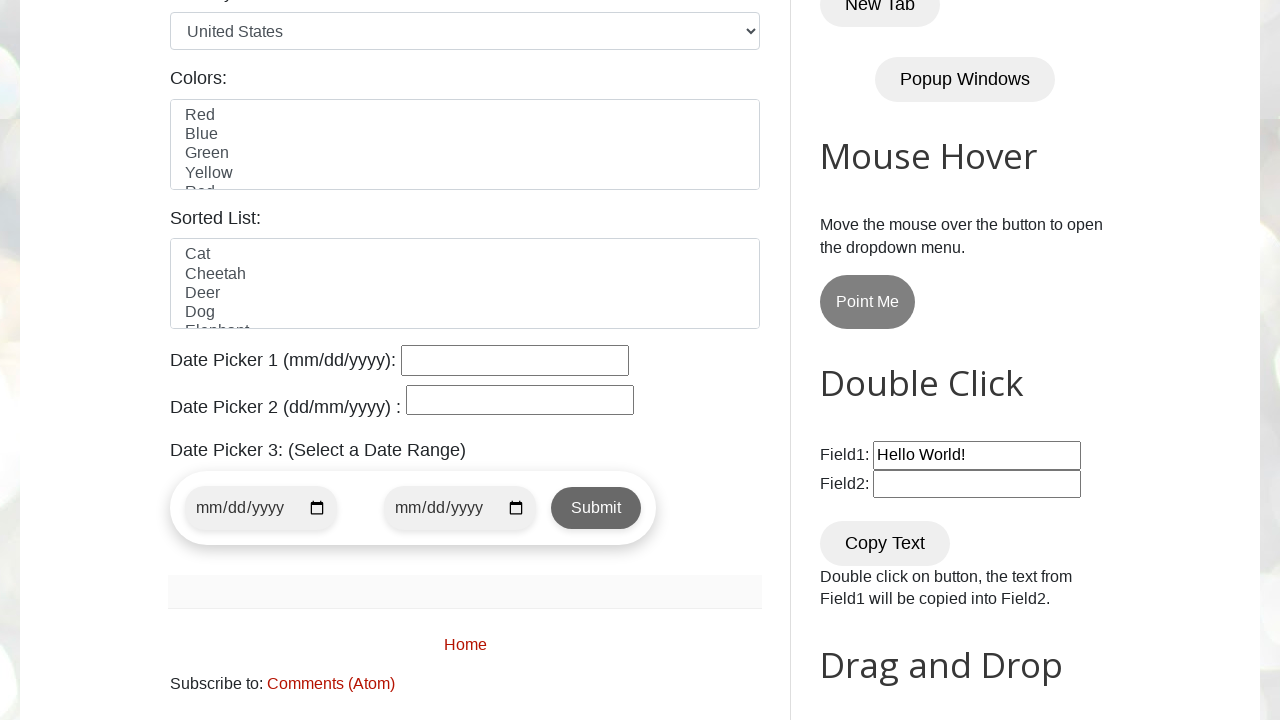

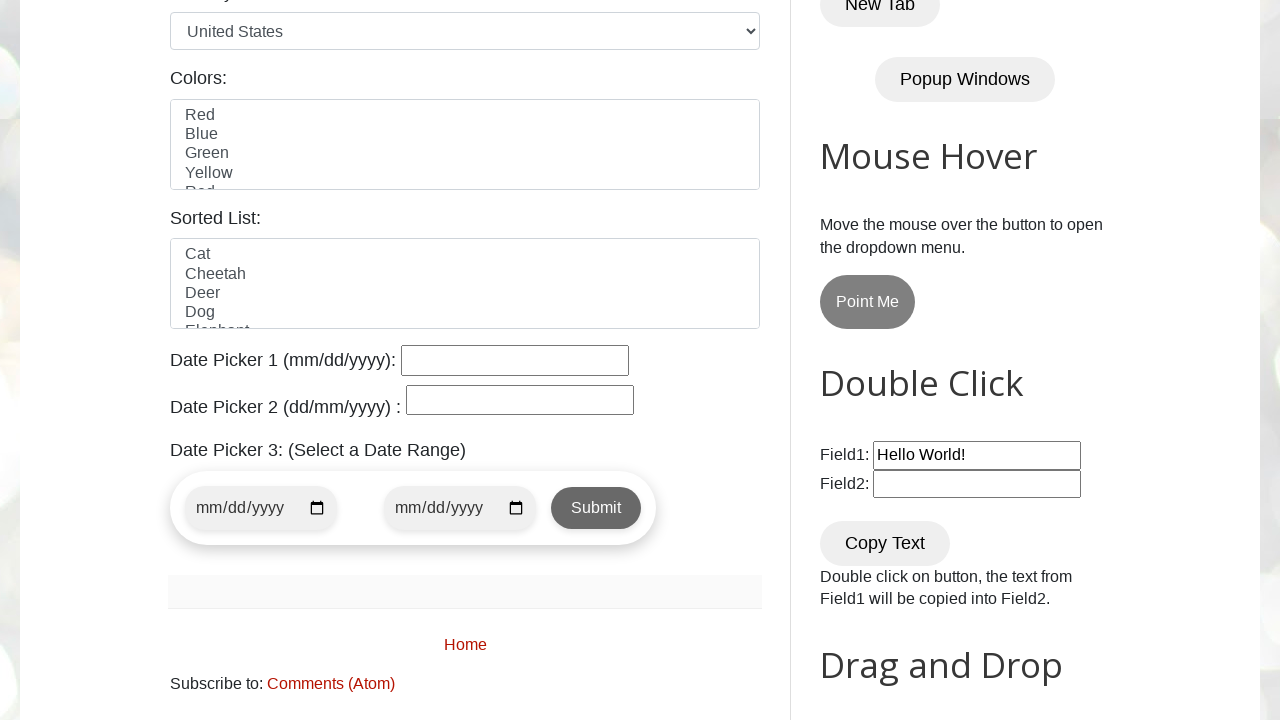